Tests scrolling all the way down to the bottom of the page and then all the way back up to the top

Starting URL: https://techproeducation.com/

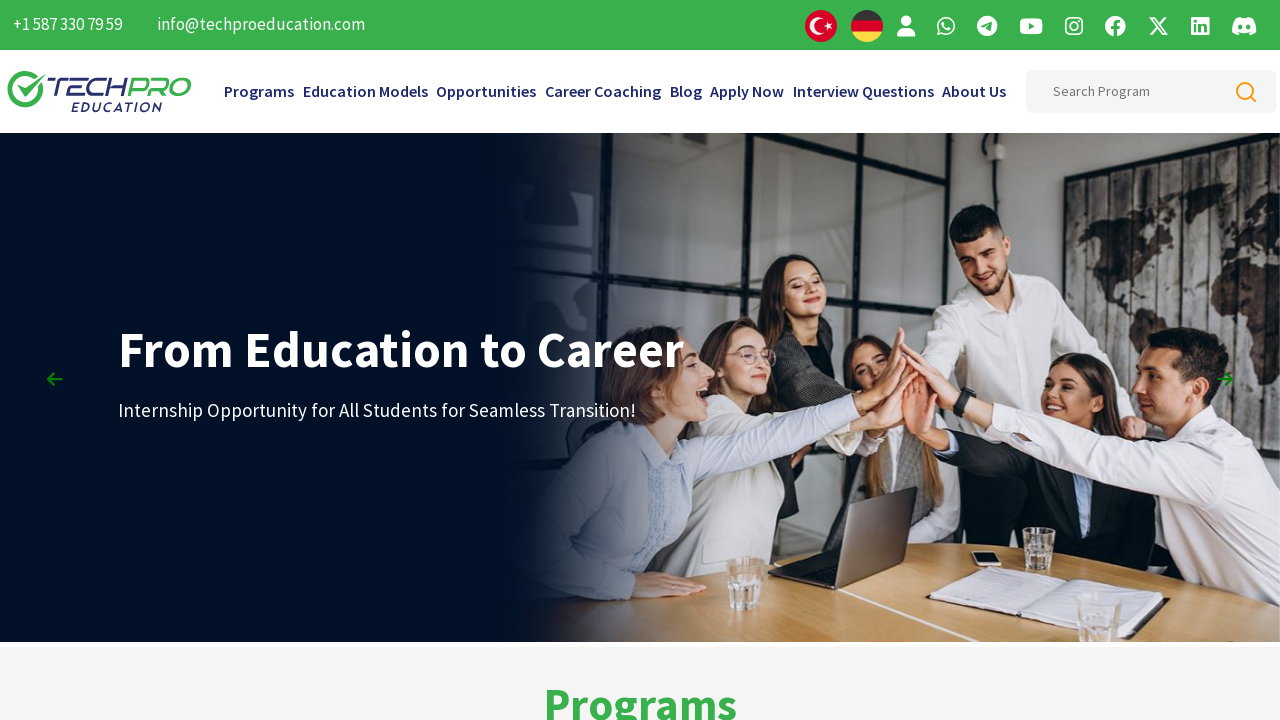

Navigated to https://techproeducation.com/
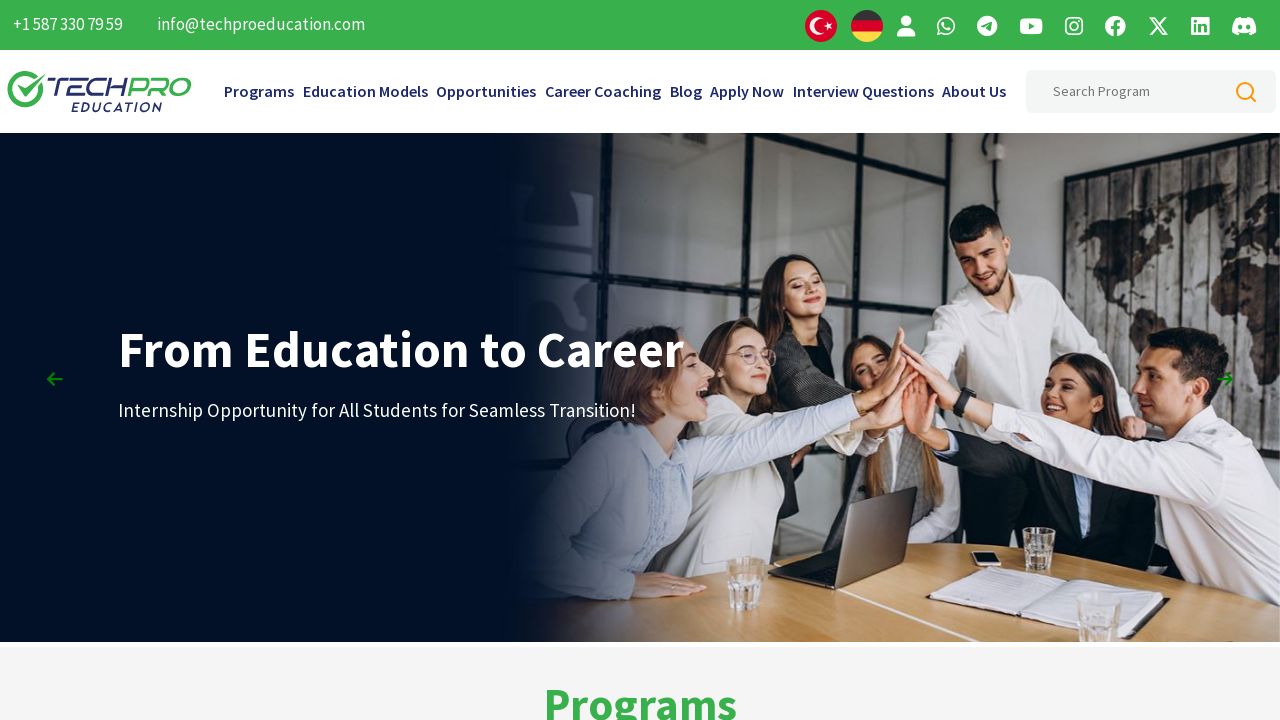

Scrolled all the way down to the bottom of the page
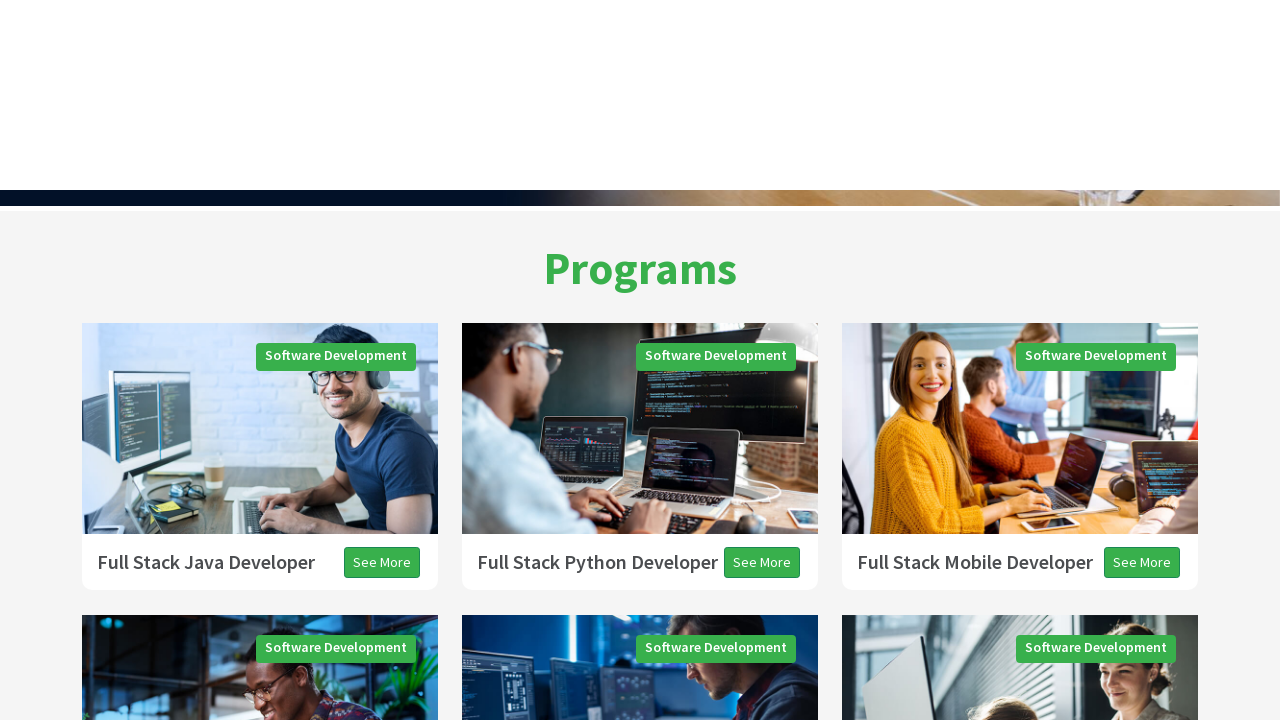

Scrolled all the way back to the top of the page
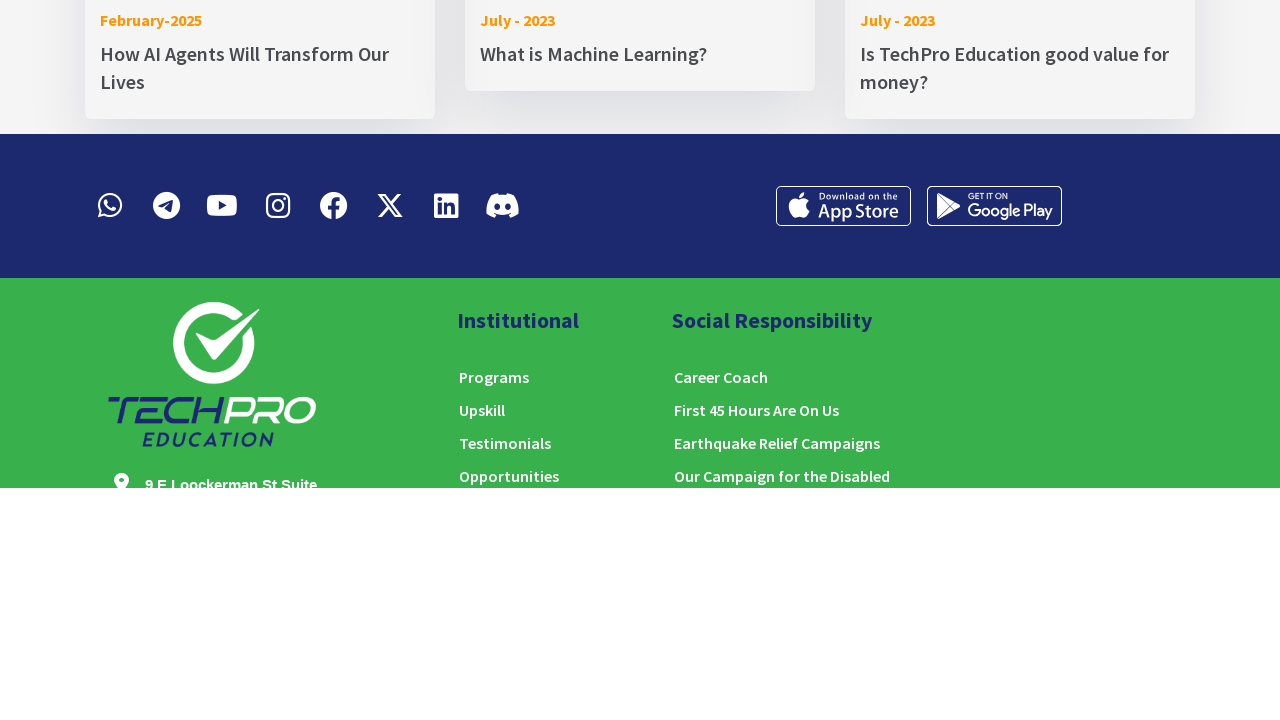

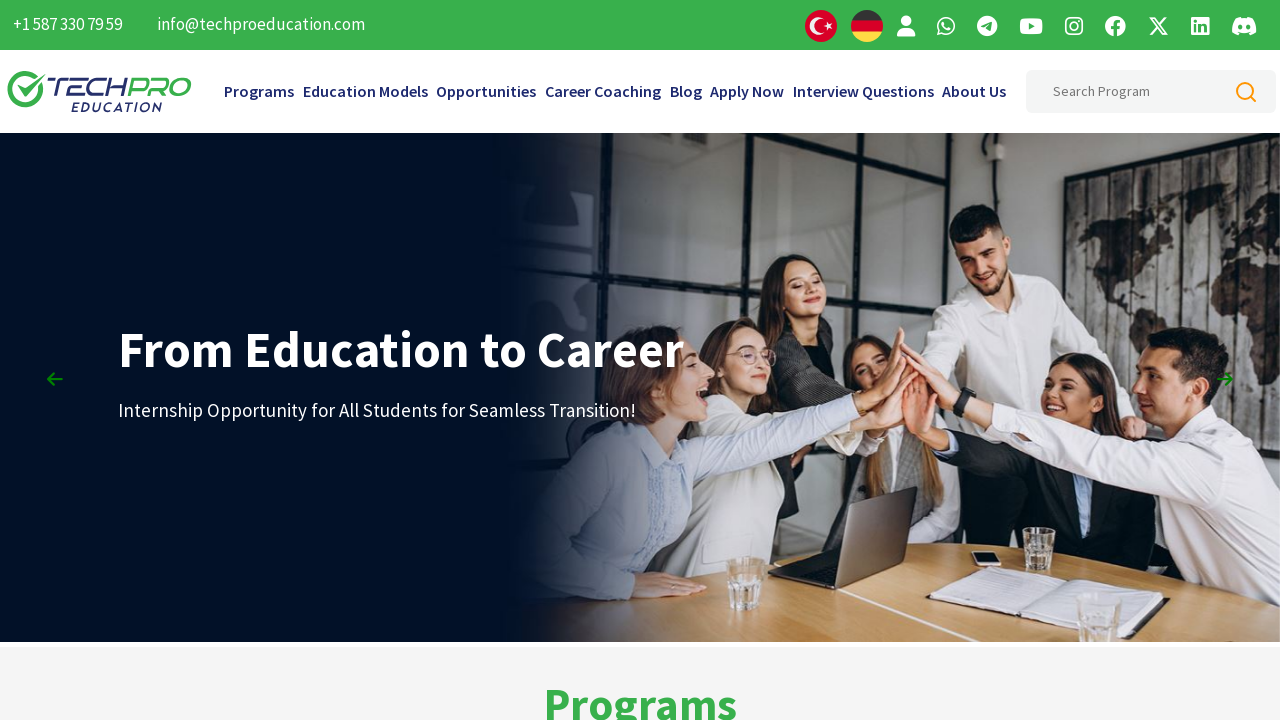